Tests checkbox interaction by checking if a checkbox is selected and unchecking it if necessary

Starting URL: http://omayo.blogspot.com/

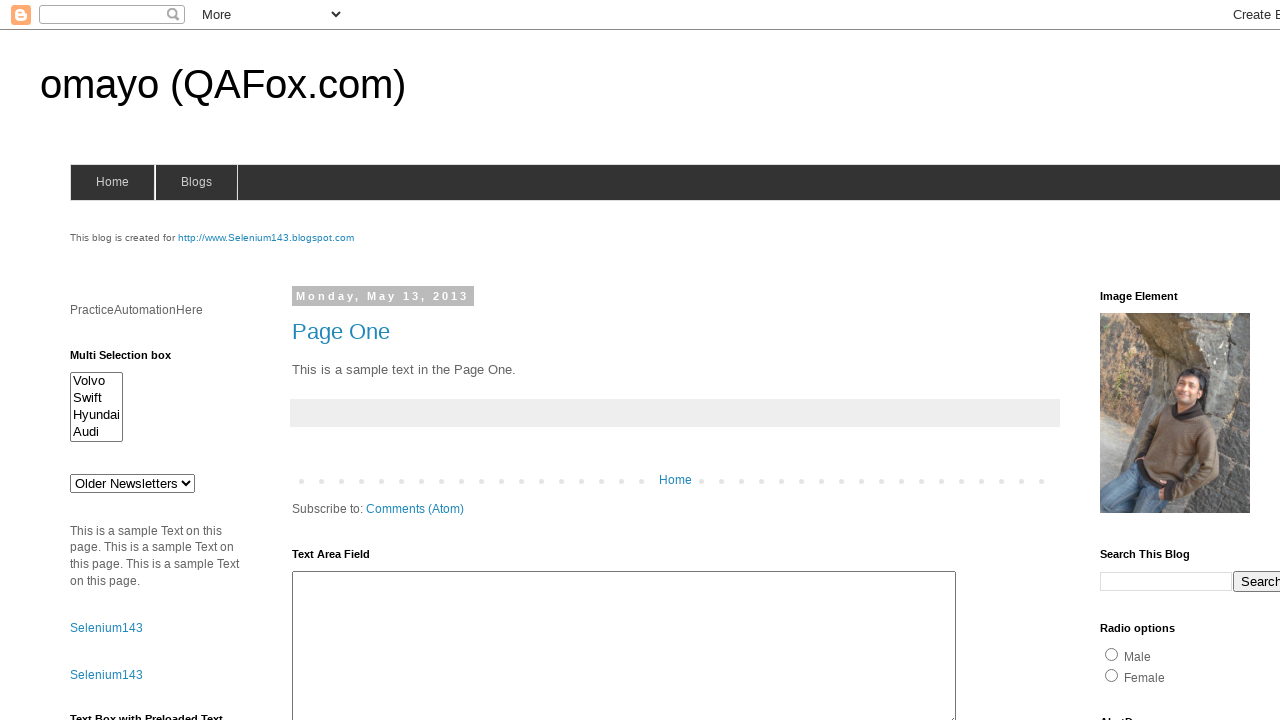

Located checkbox element with id 'checkbox1'
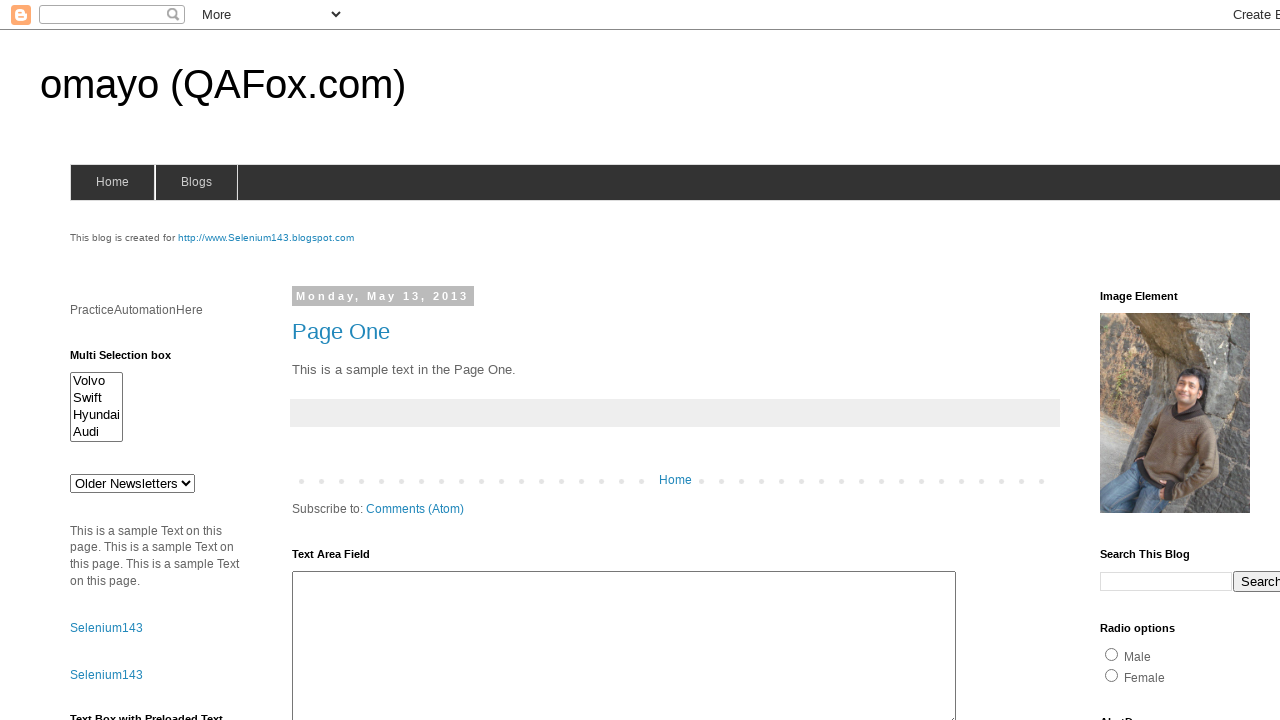

Checkbox is currently selected
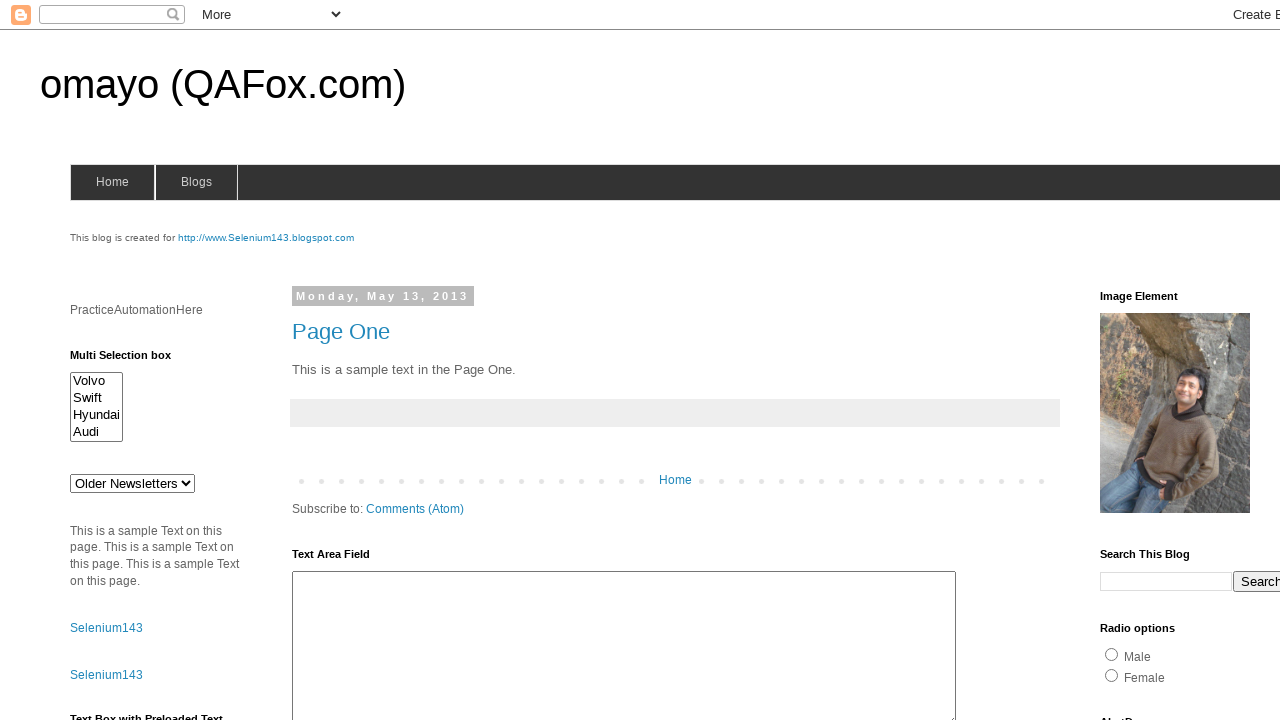

Clicked checkbox to uncheck it at (1152, 361) on #checkbox1
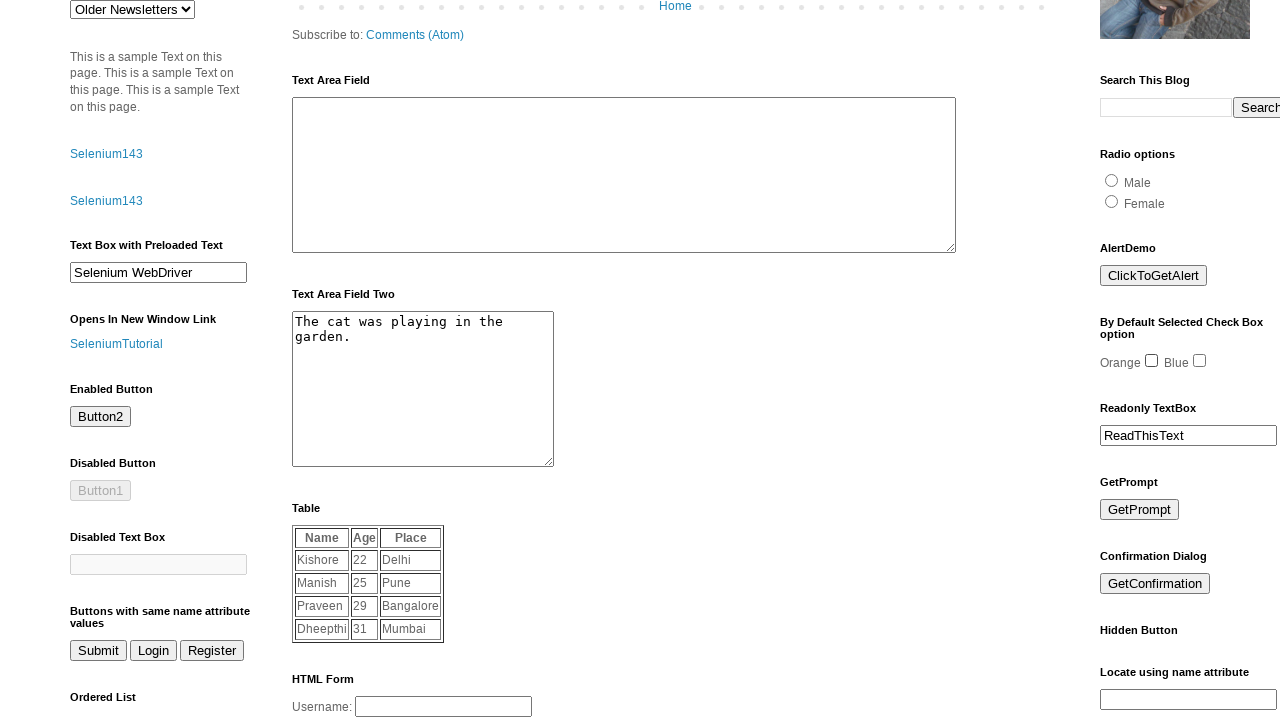

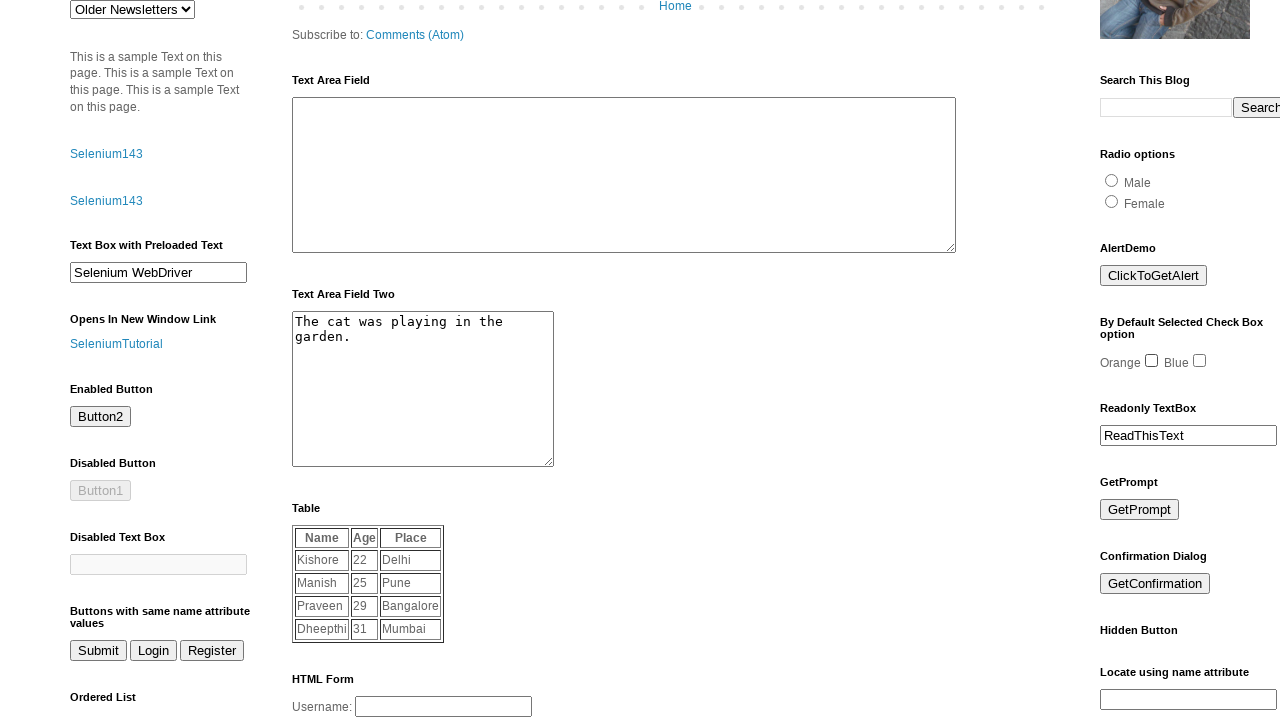